Opens the DemoQA automation practice form page and verifies it loads successfully

Starting URL: https://demoqa.com/automation-practice-form

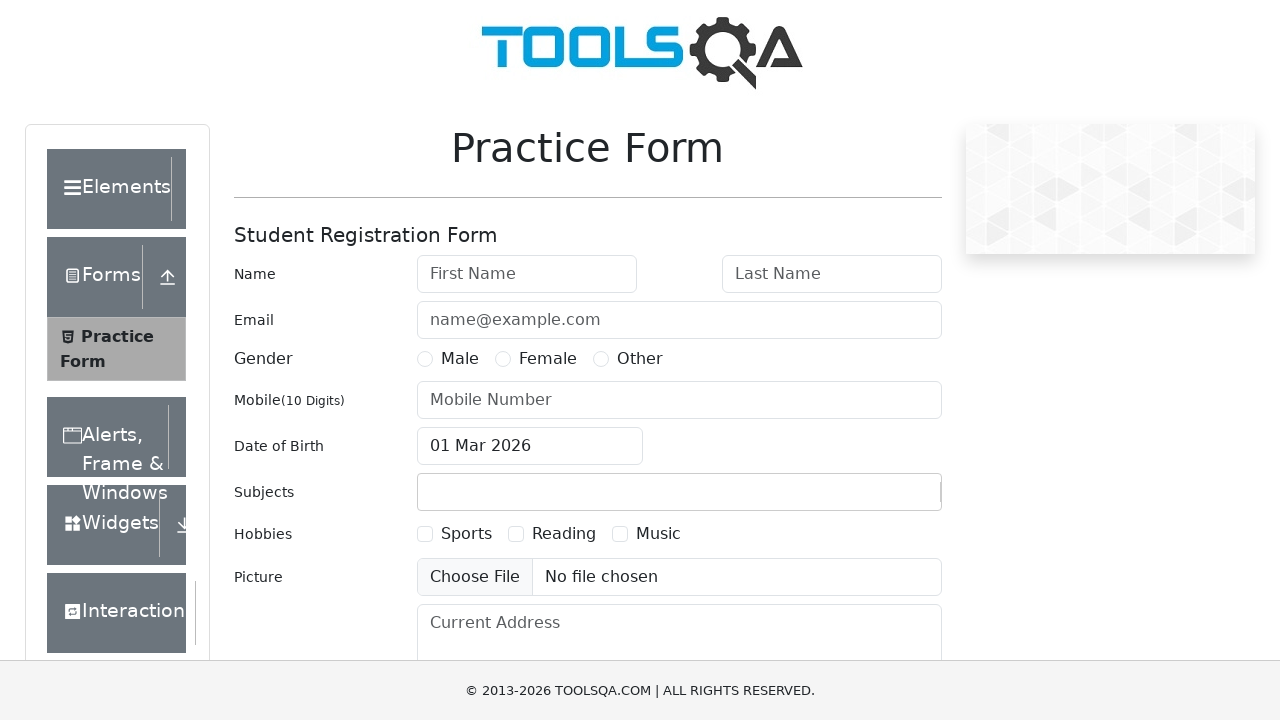

DemoQA automation practice form page loaded successfully
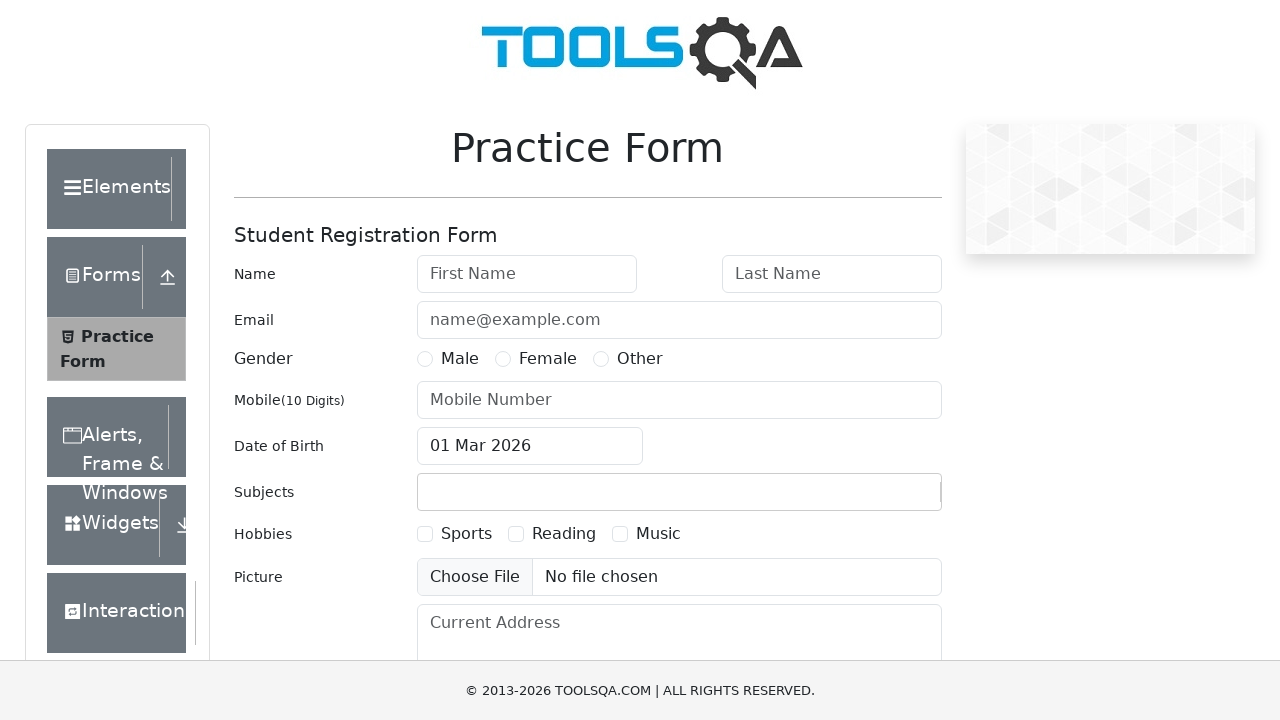

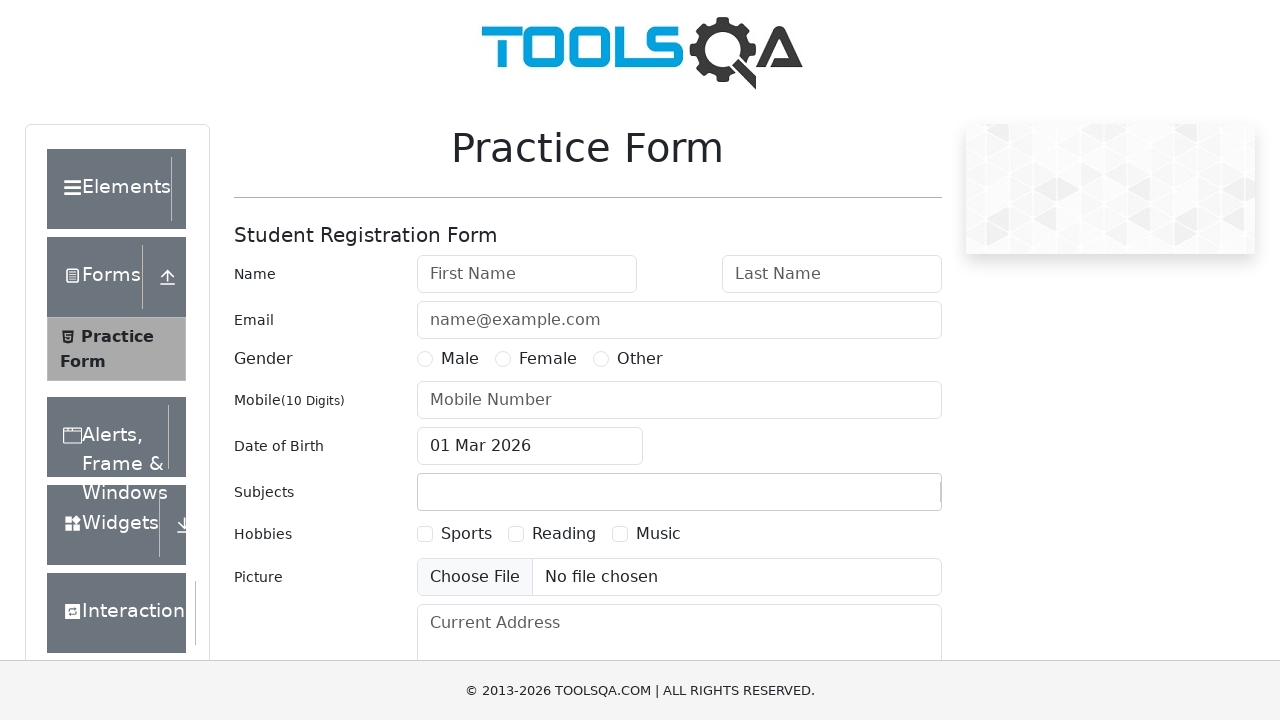